Tests JavaScript alert handling by clicking a button that triggers an alert and then accepting it

Starting URL: https://www.hyrtutorials.com/p/alertsdemo.html

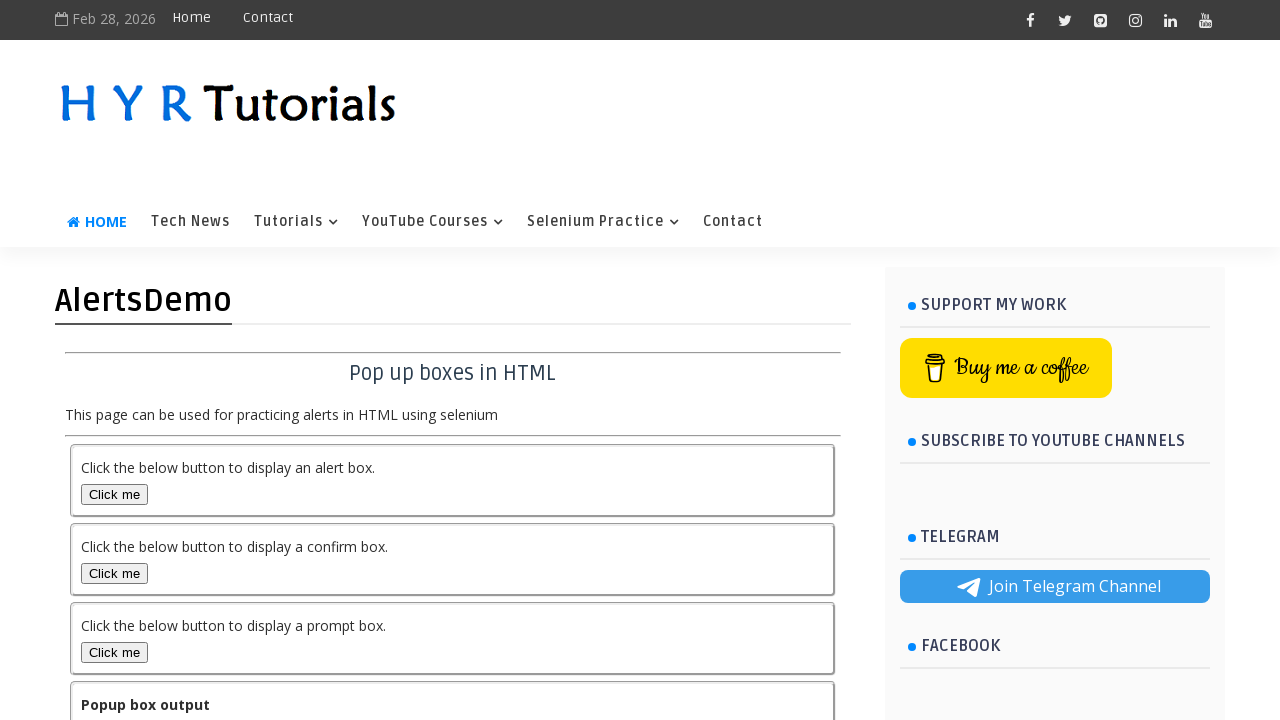

Clicked the alert box button to trigger the JavaScript alert at (114, 494) on #alertBox
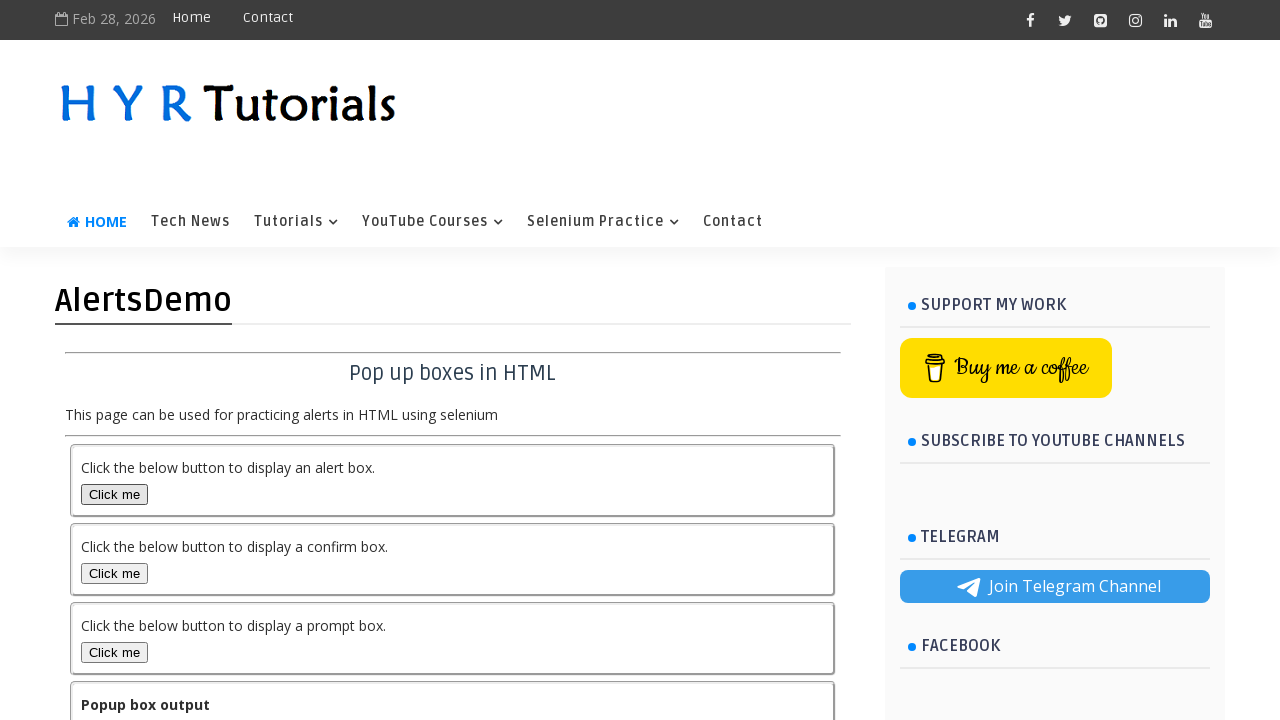

Set up dialog handler to automatically accept alerts
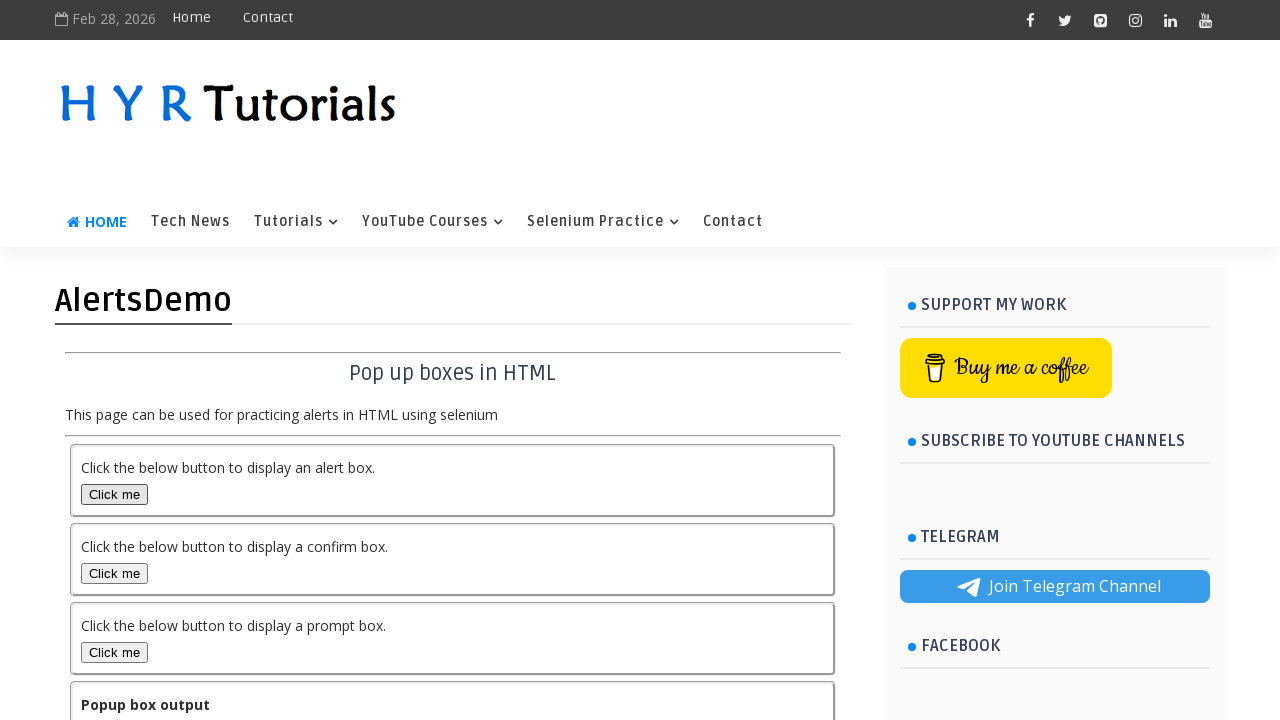

Waited 1000ms for any follow-up actions
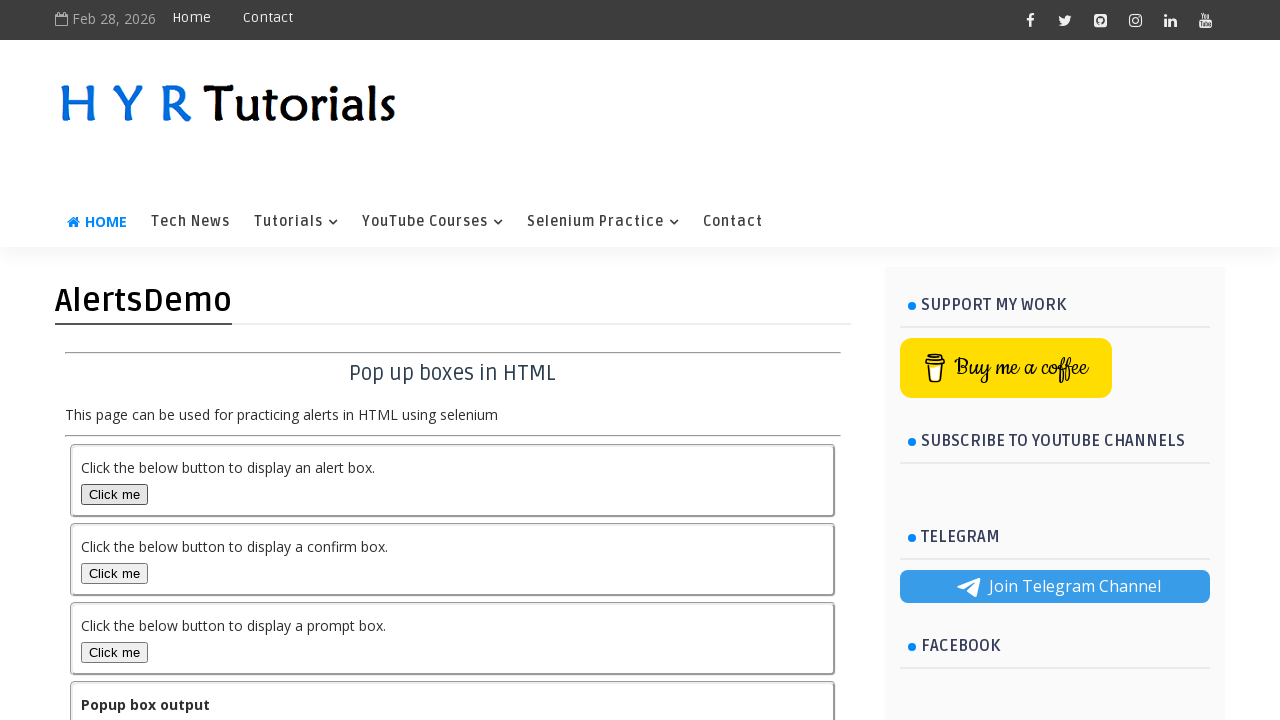

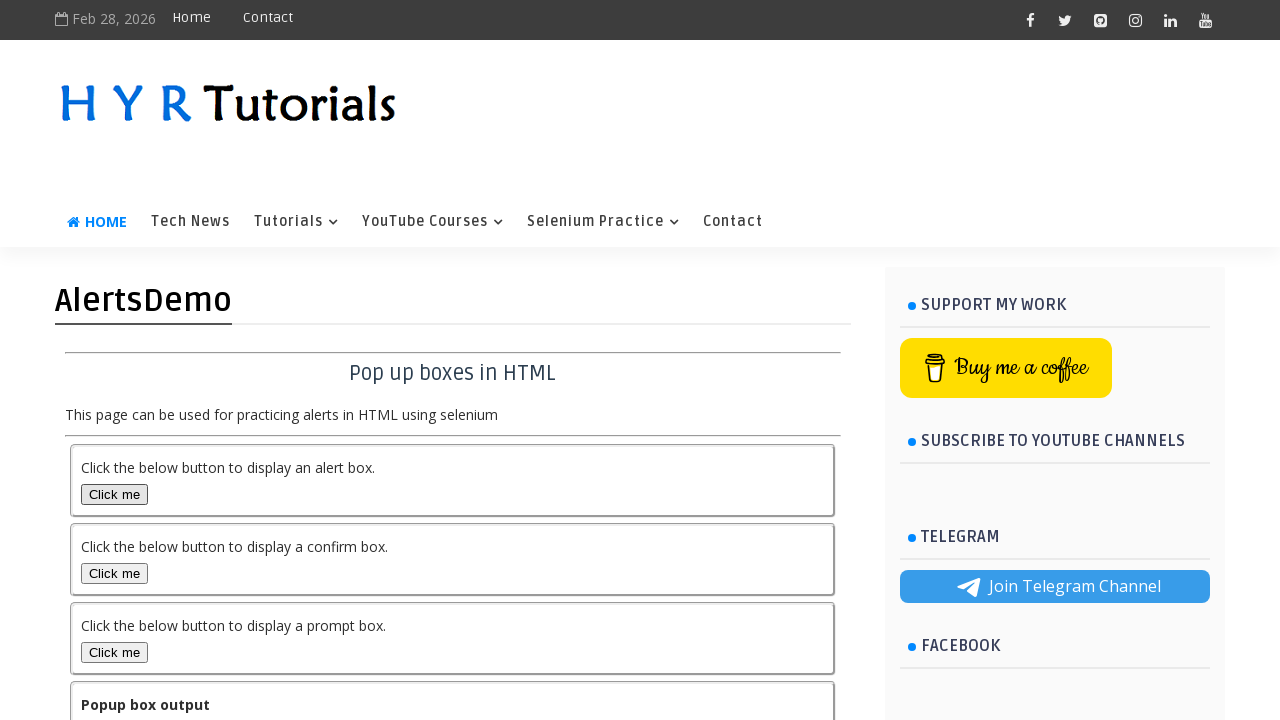